Tests text input fields by filling text into a text box and password field, clearing them, and filling them again, then entering text into a textarea.

Starting URL: https://www.selenium.dev/selenium/web/web-form.html

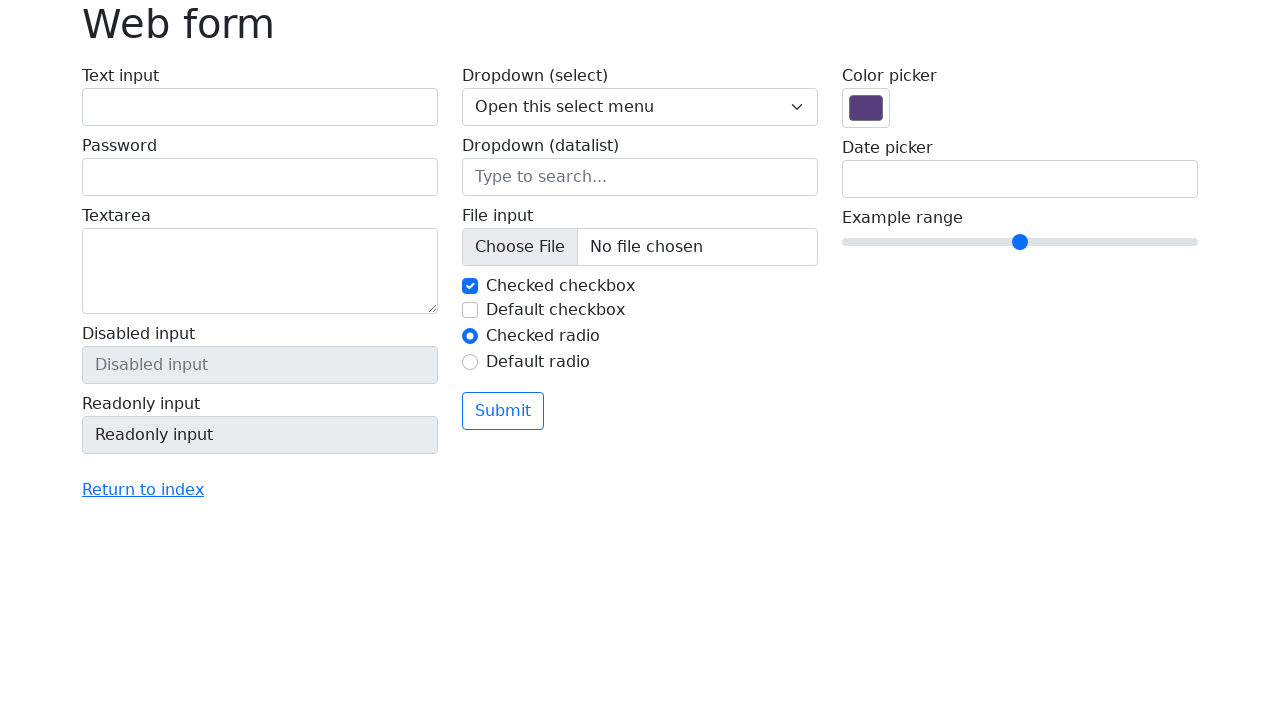

Filled text box with 'Hello' on #my-text-id
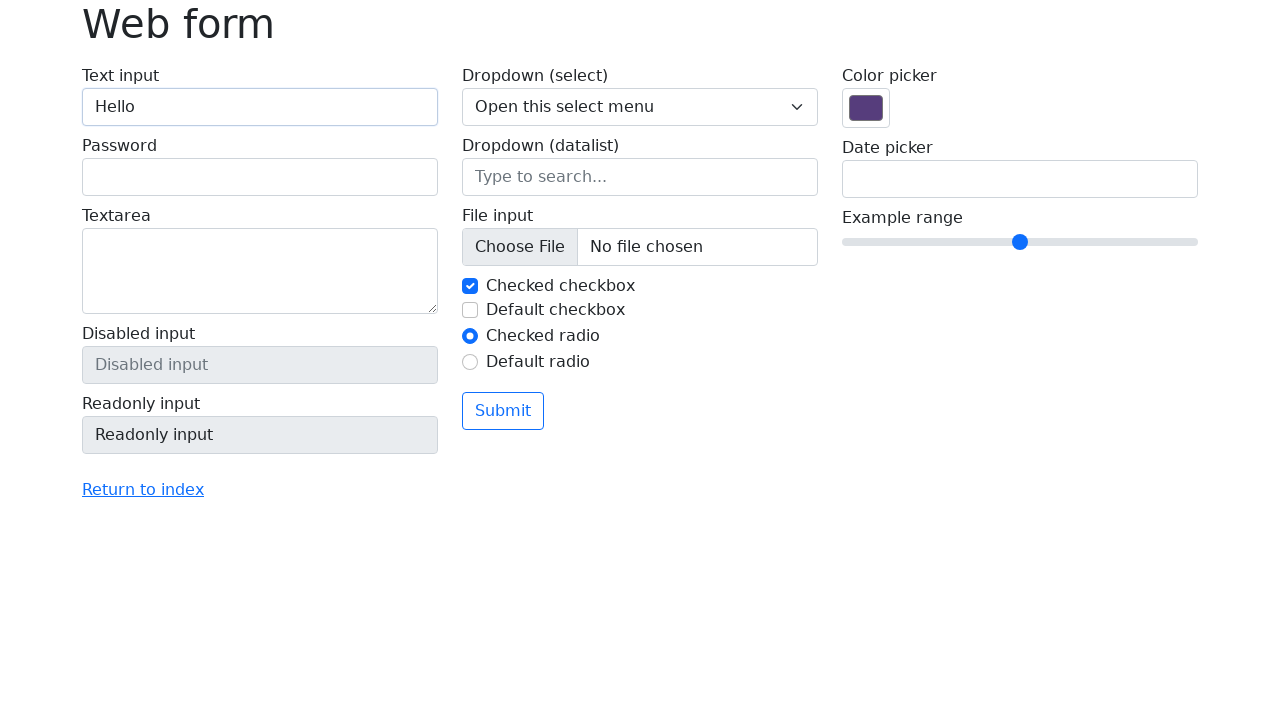

Cleared text box on #my-text-id
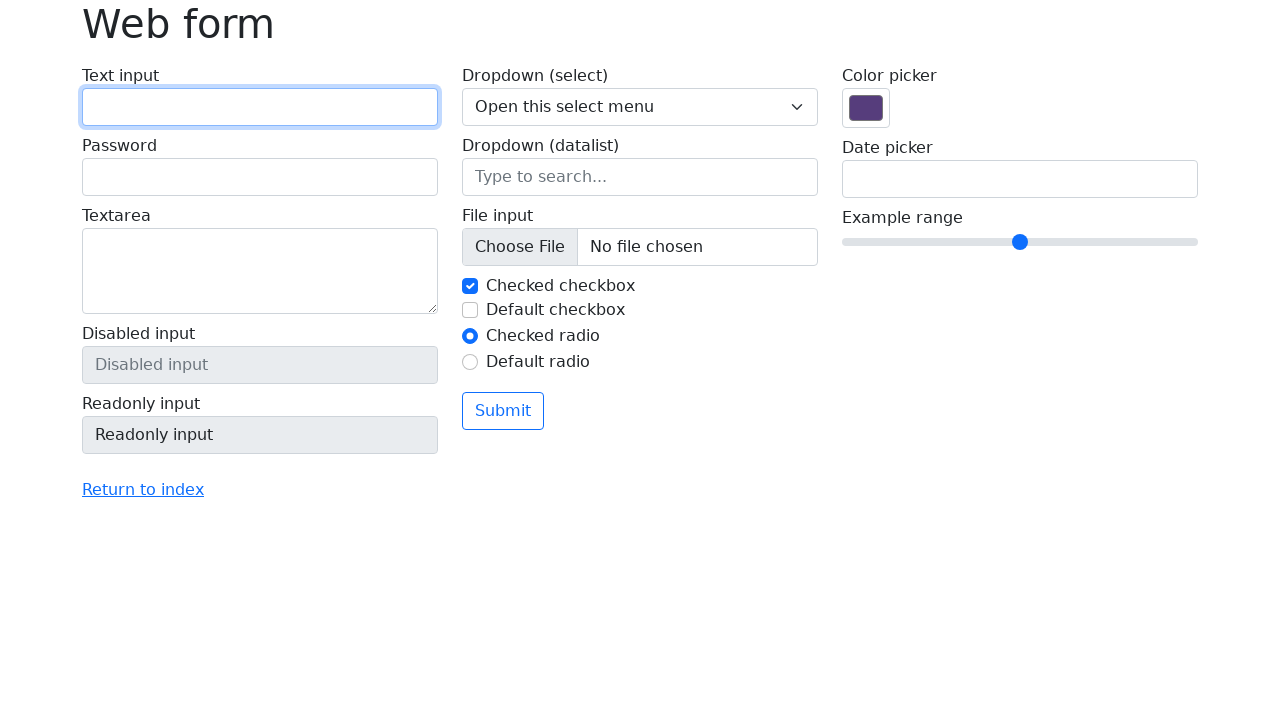

Filled text box with 'Hello' again on #my-text-id
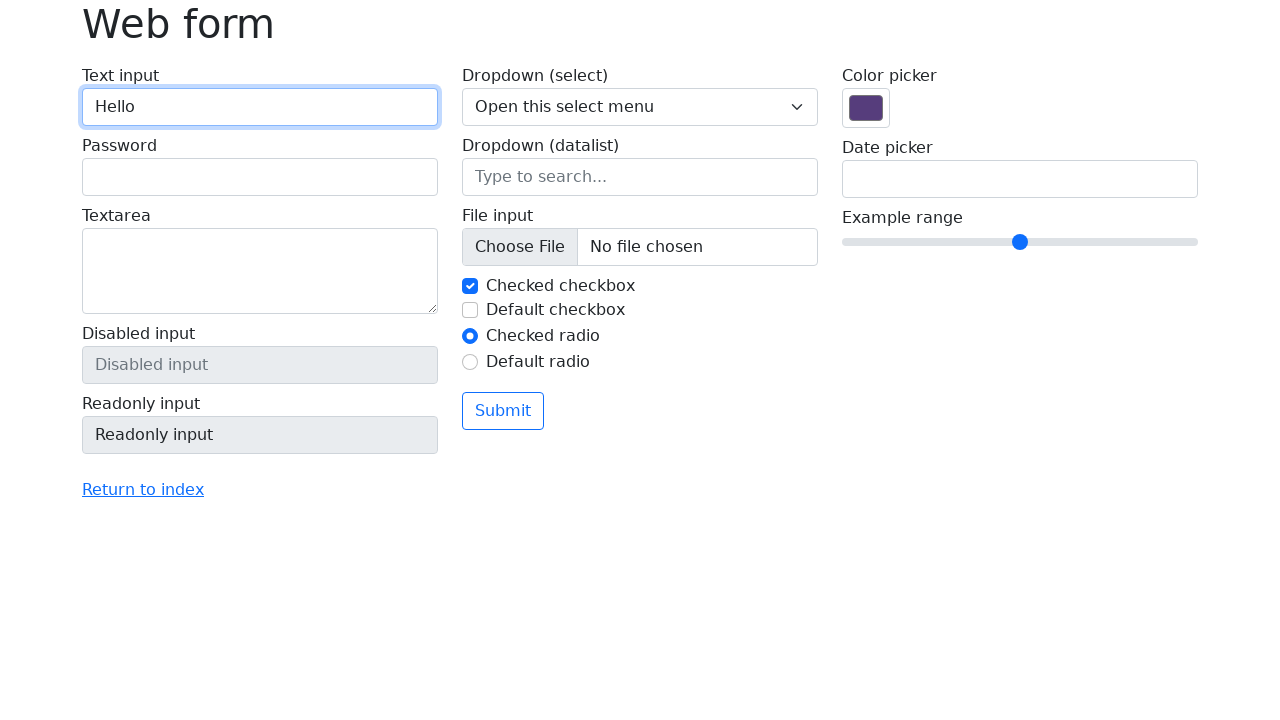

Filled password field with 'Password' on input[name='my-password']
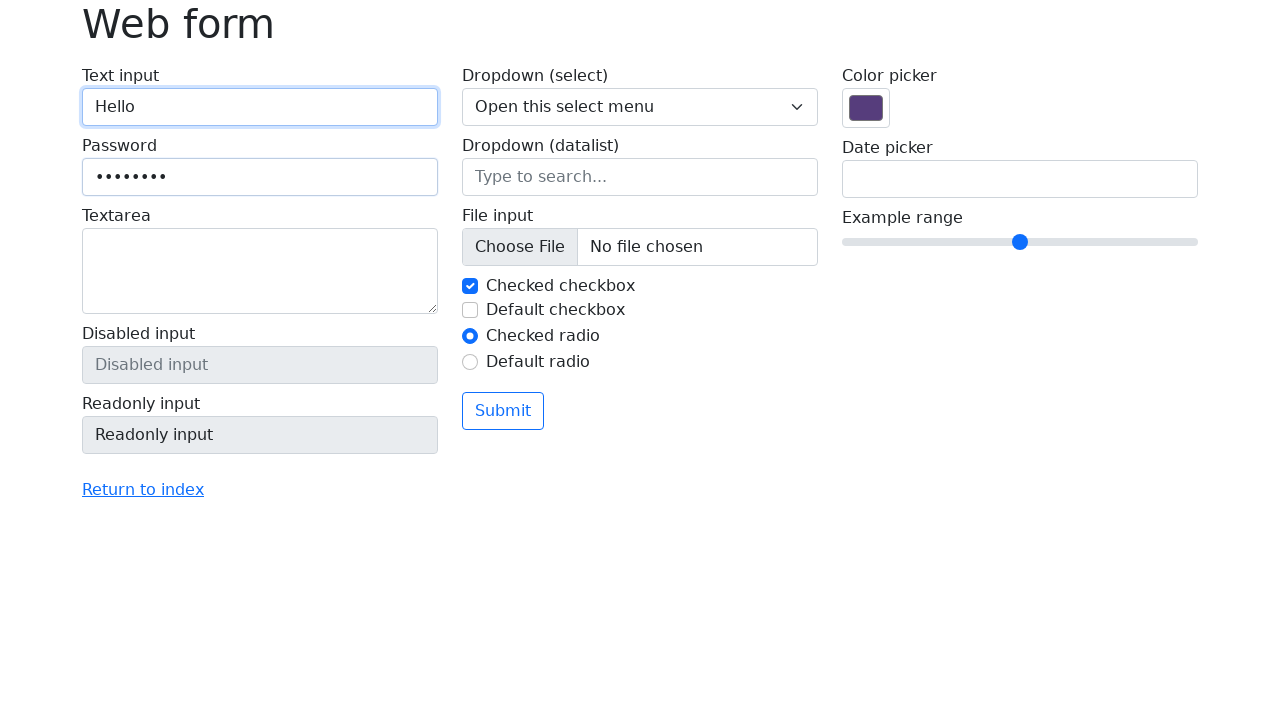

Cleared password field on input[name='my-password']
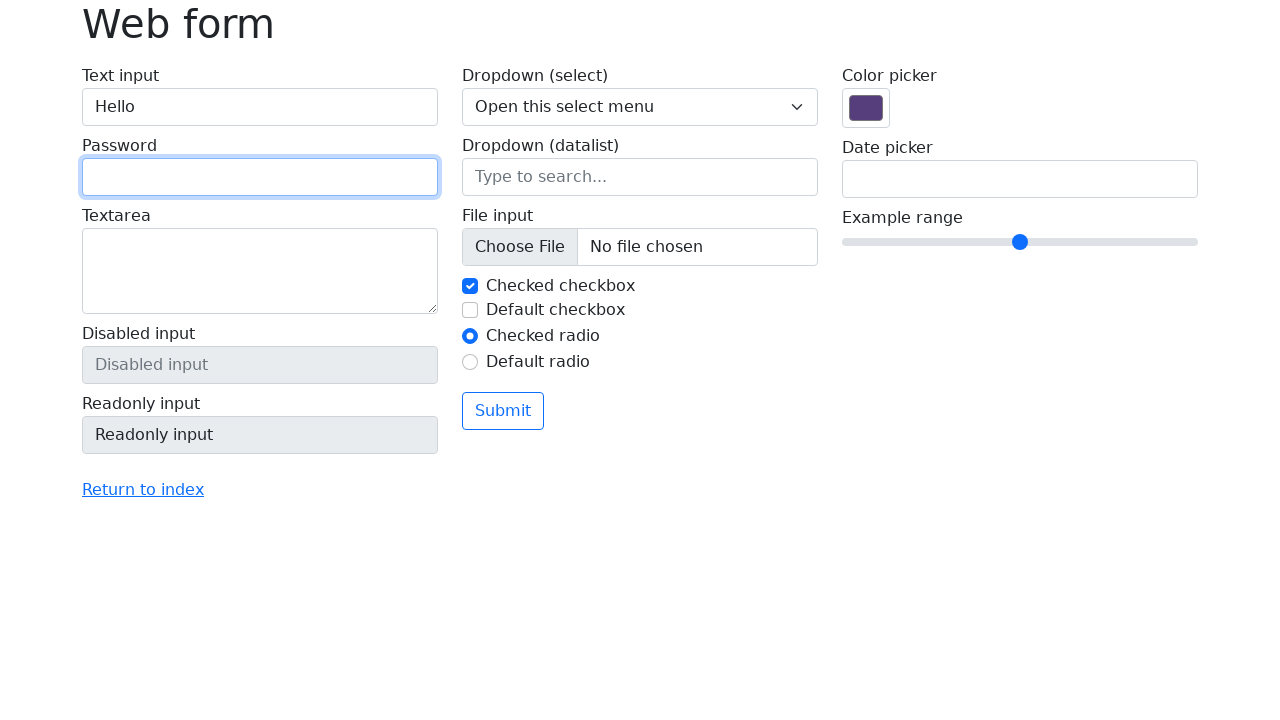

Filled password field with 'Password' again on input[name='my-password']
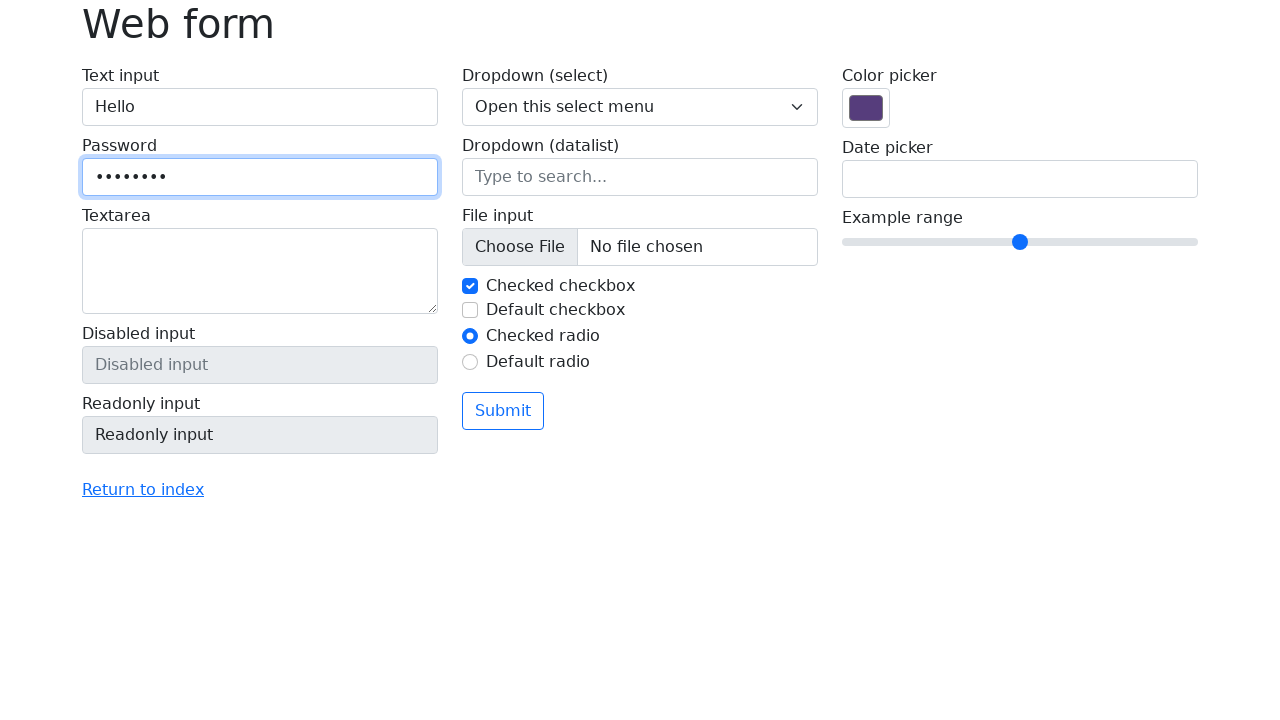

Filled textarea with 'New Delhi' on textarea[name='my-textarea']
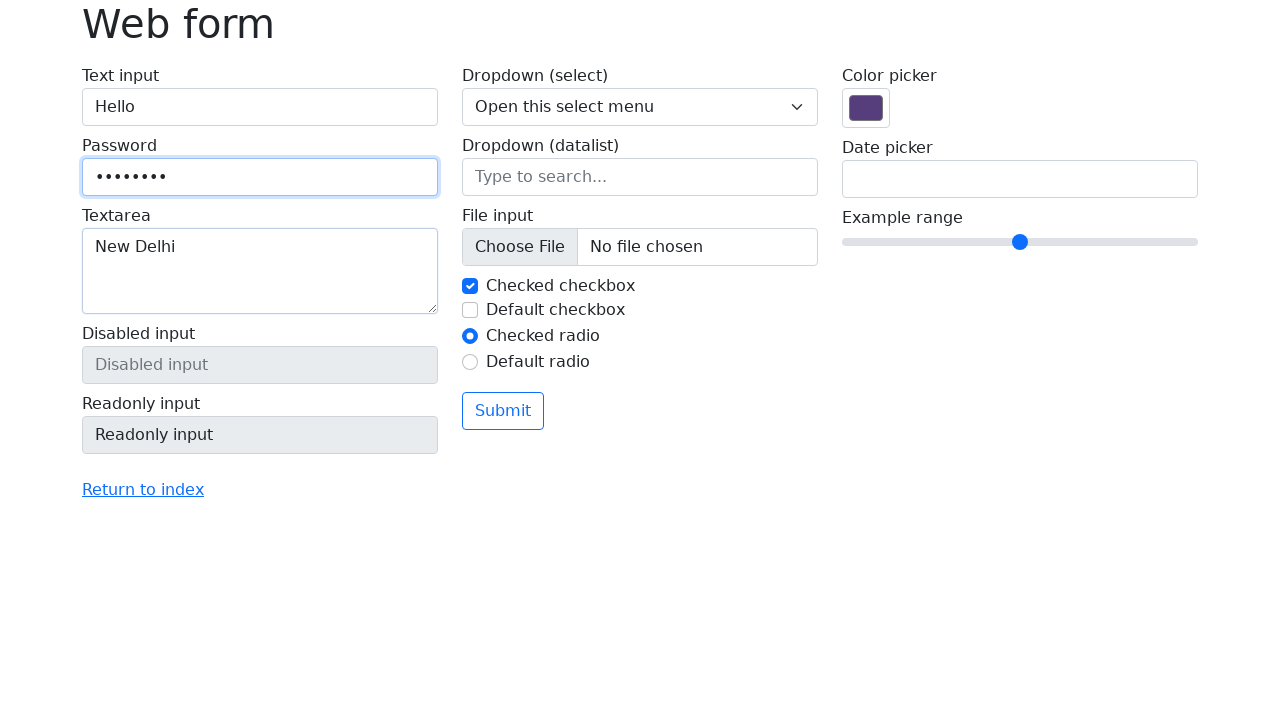

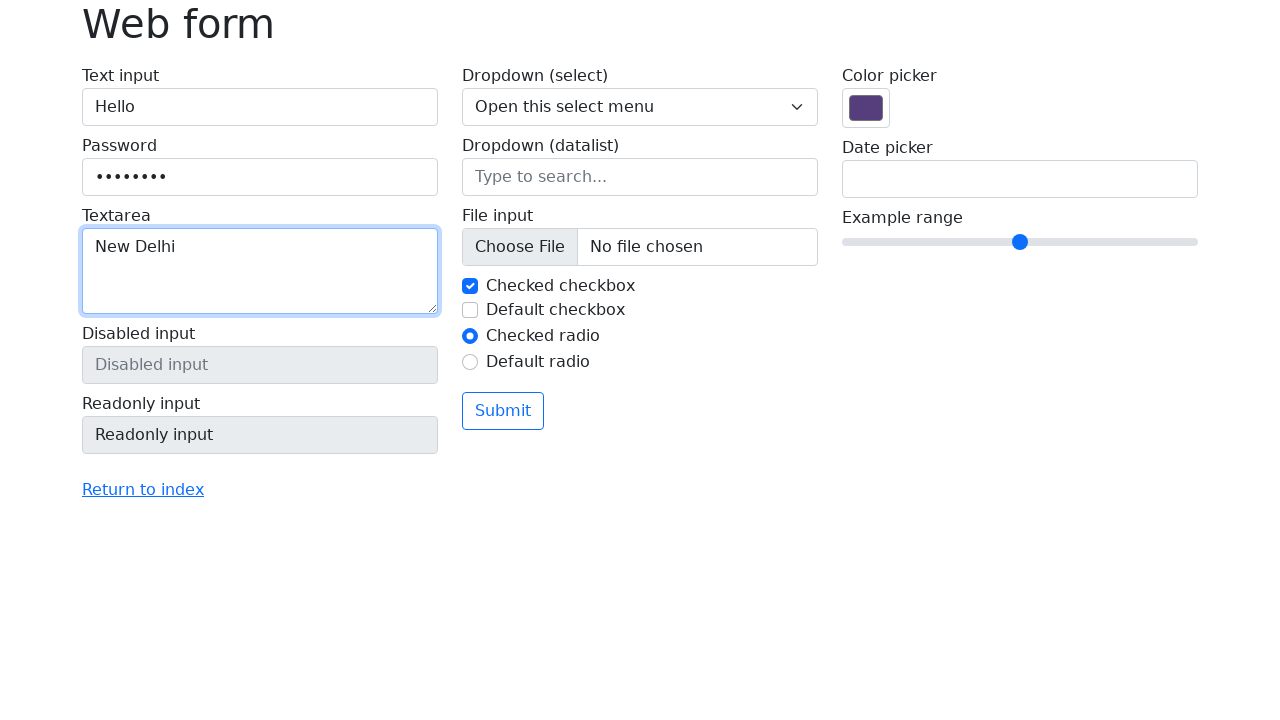